Tests the NIST ESTAR page by clicking the submit button on the form to process the default calculation

Starting URL: https://physics.nist.gov/PhysRefData/Star/Text/ESTAR.html

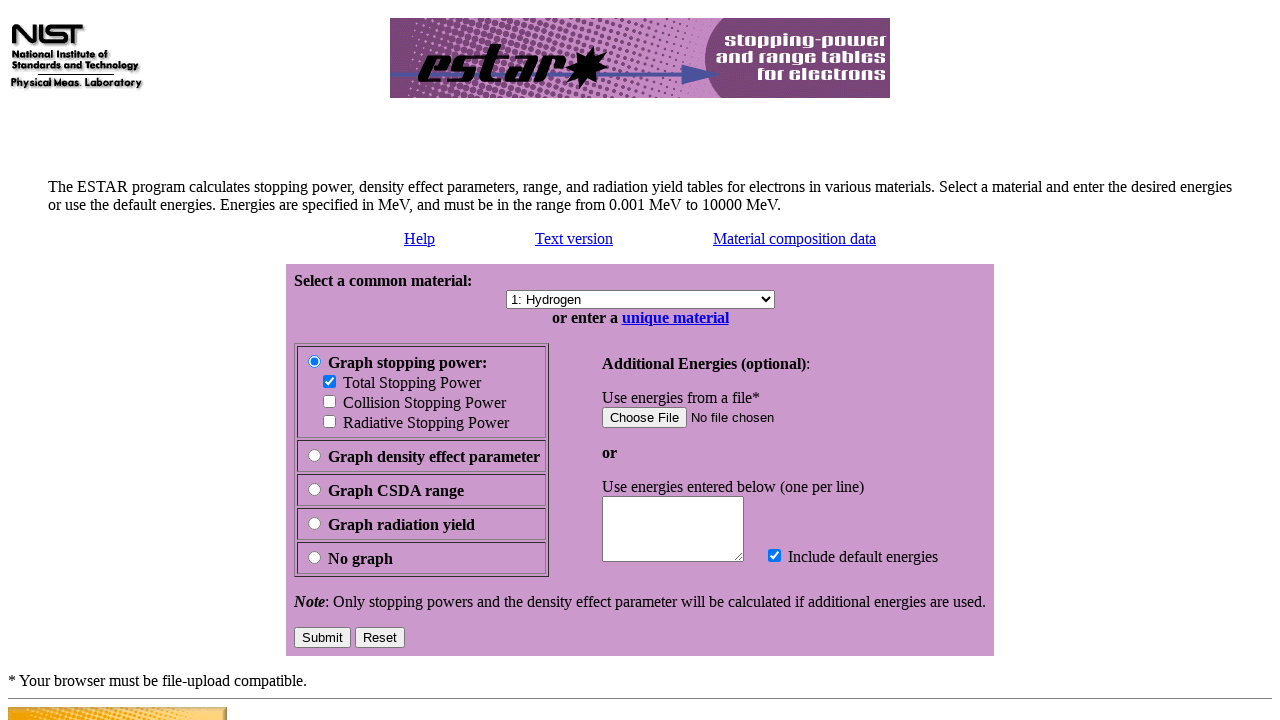

Navigated to NIST ESTAR page
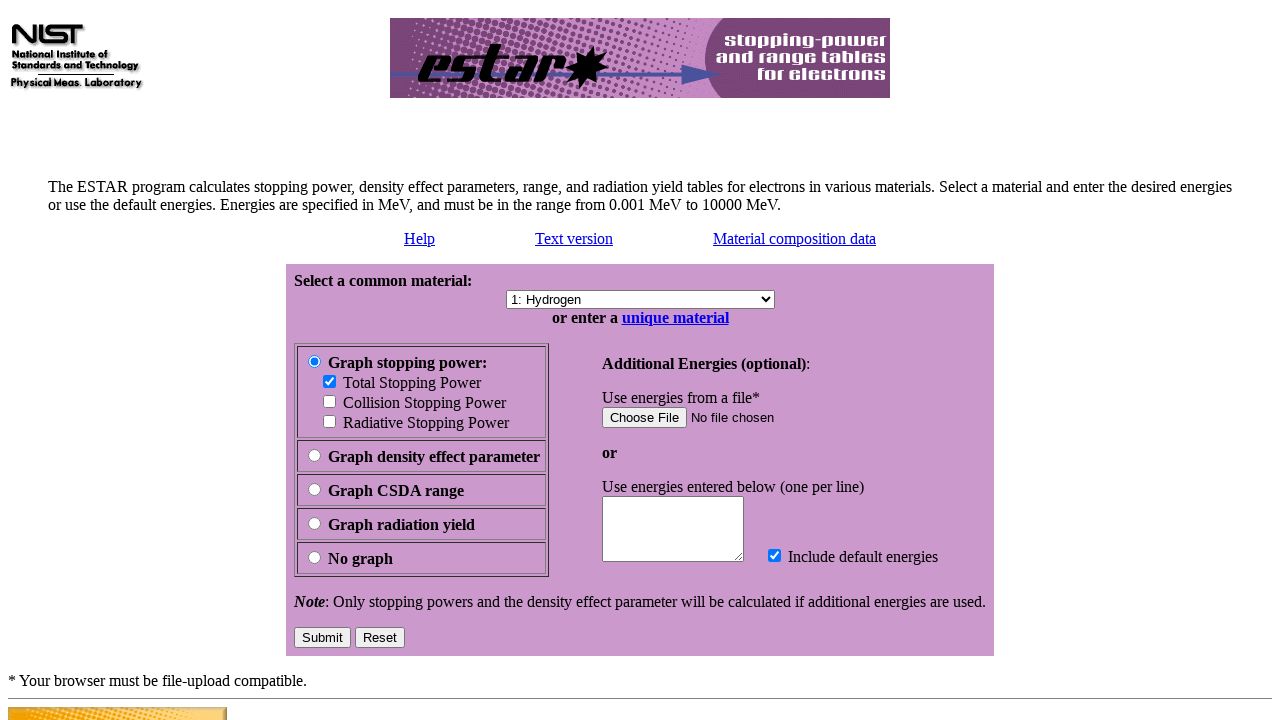

Clicked submit button on ESTAR form to process default calculation at (322, 638) on xpath=/html/body/form/div/table/tbody/tr[3]/td/p/input[1]
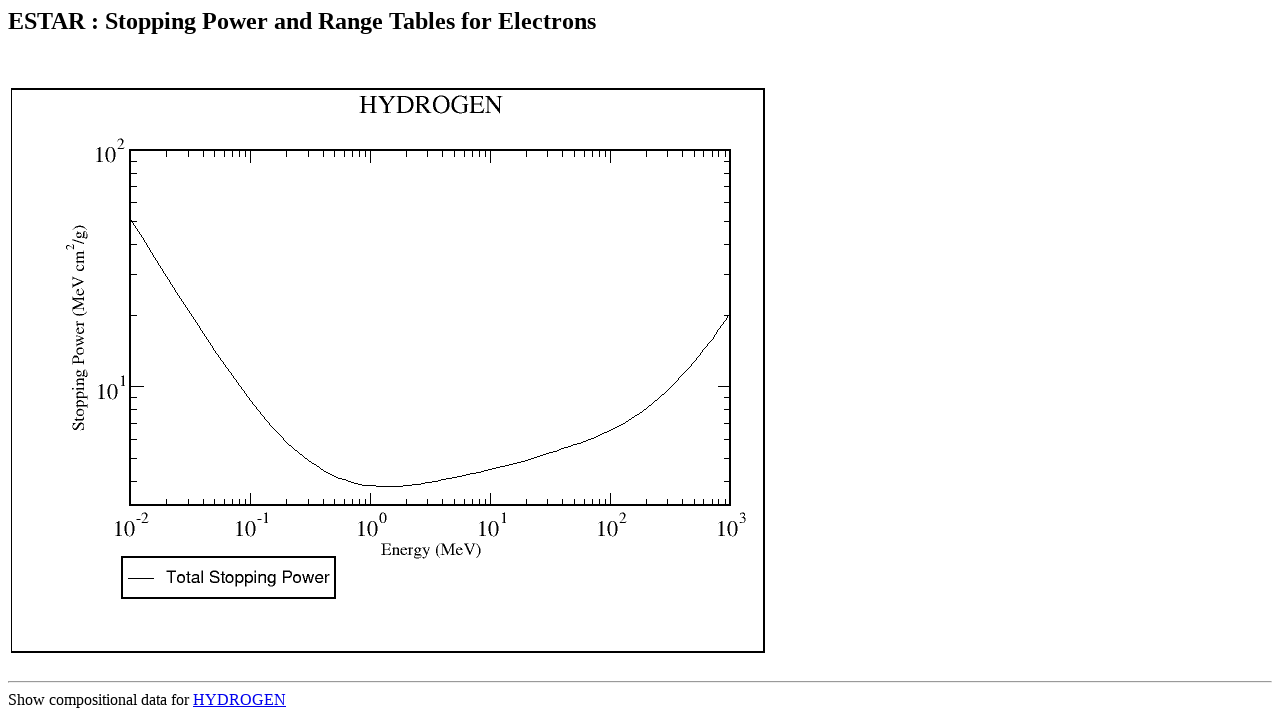

Page finished processing and reached network idle state
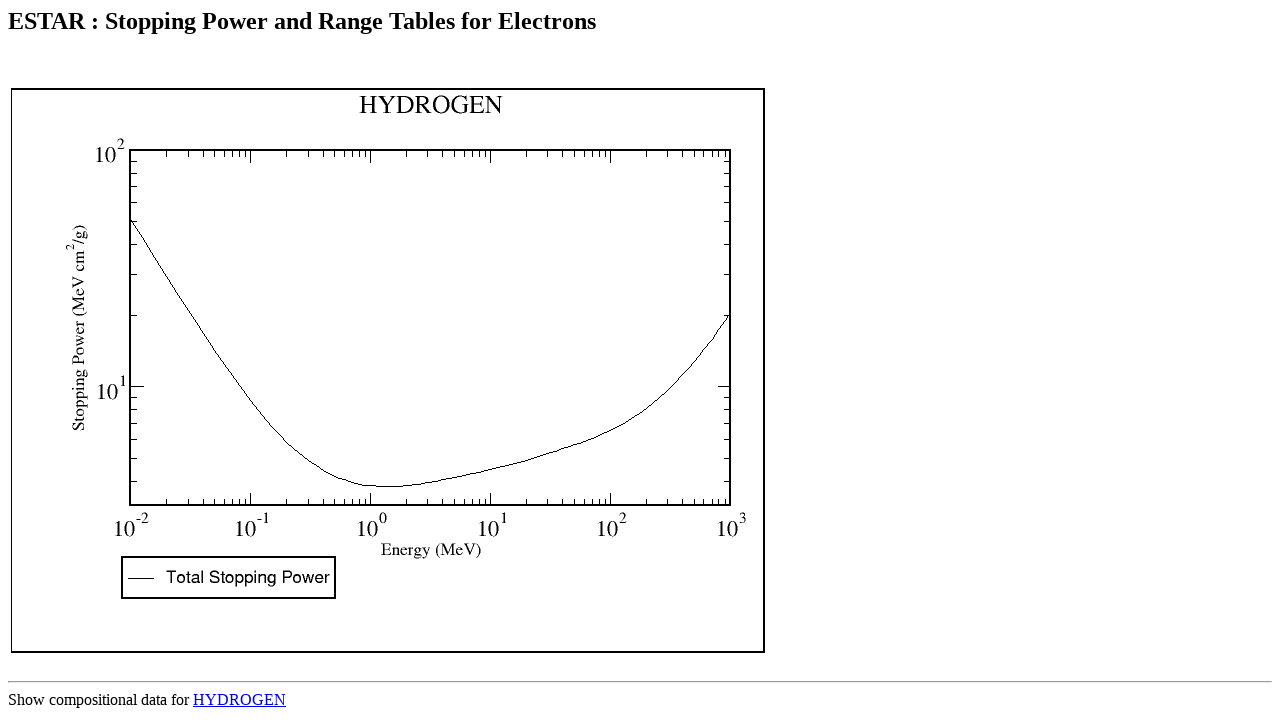

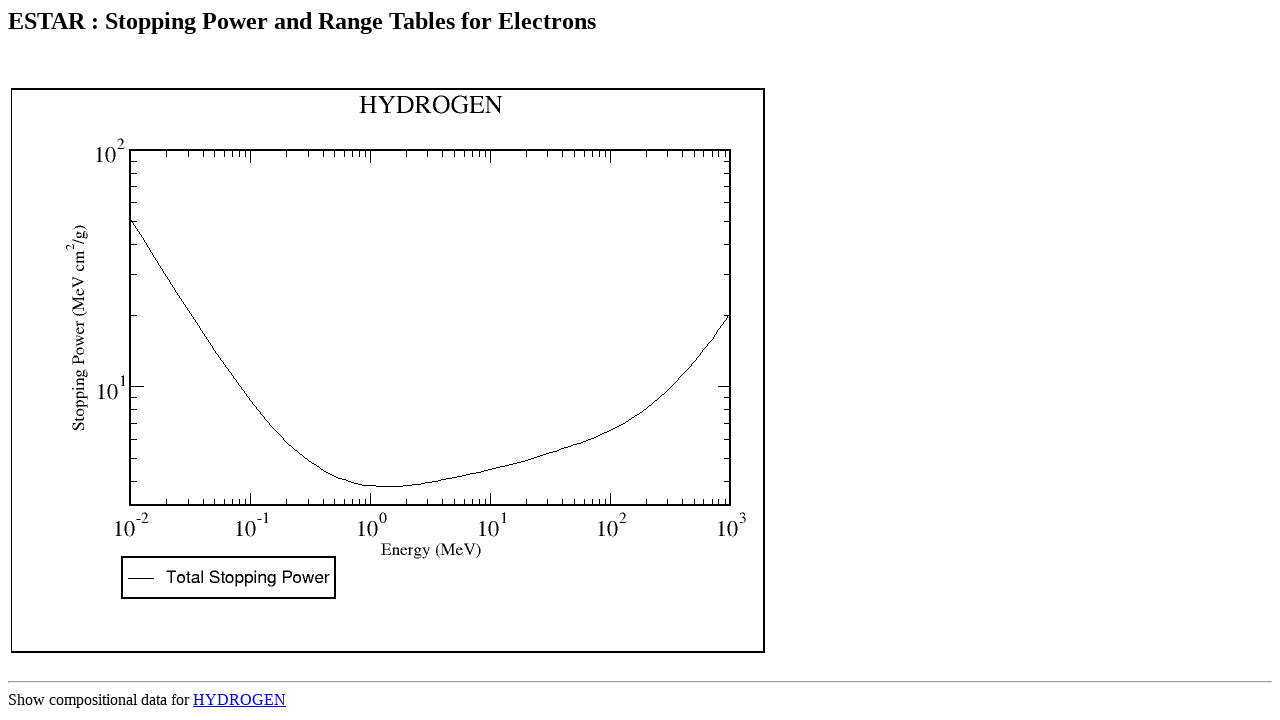